Tests a web form by filling a text field with "Selenium" and submitting the form to verify the submission message

Starting URL: https://www.selenium.dev/selenium/web/web-form.html

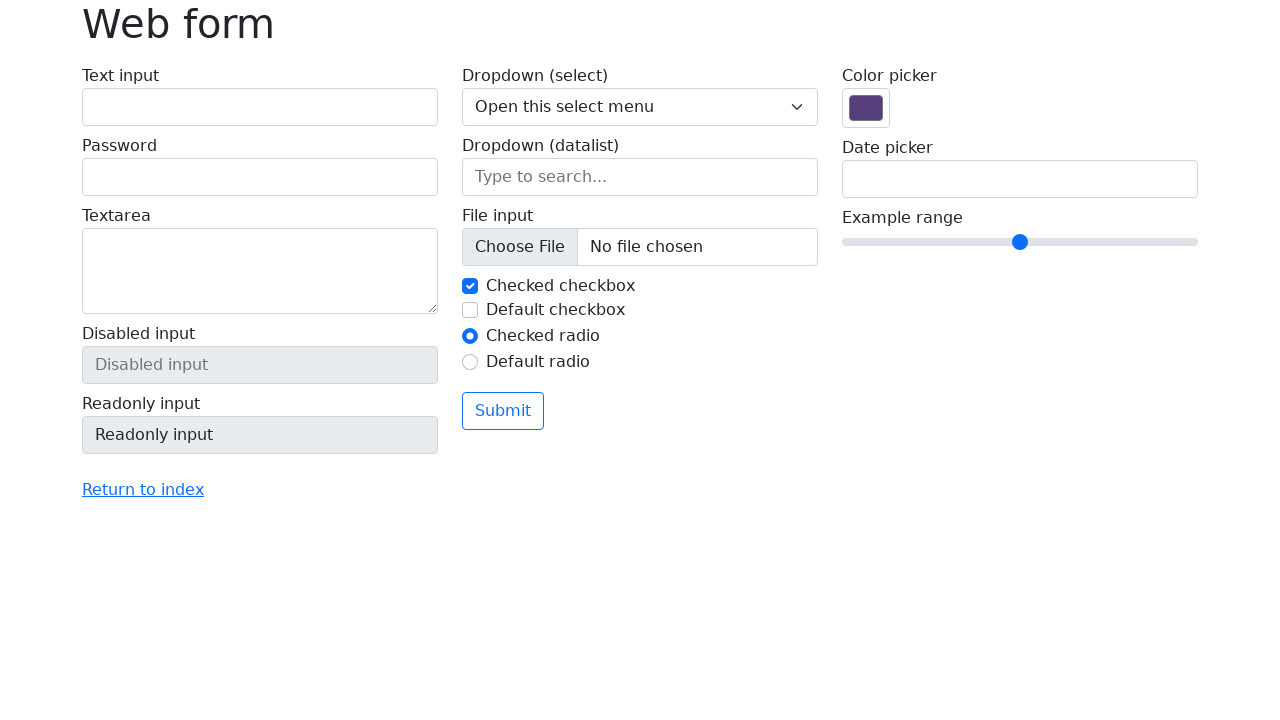

Filled text field with 'Selenium' on input[name='my-text']
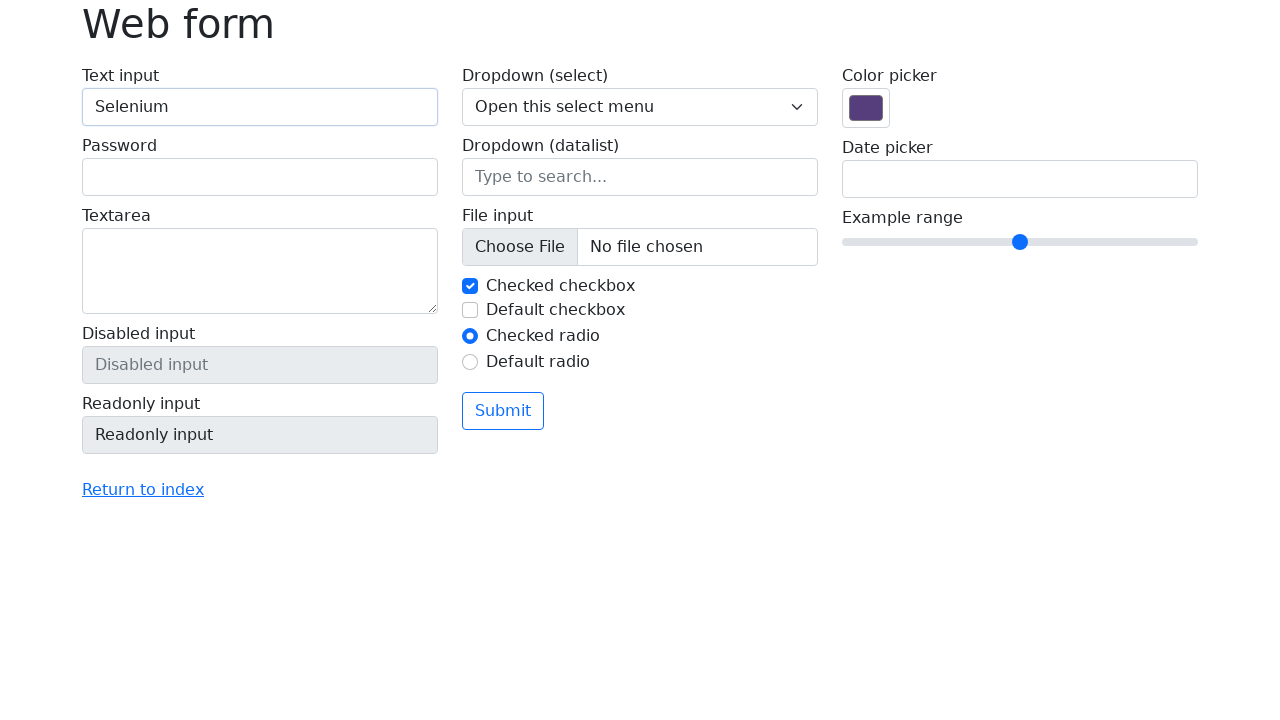

Clicked the submit button at (503, 411) on button
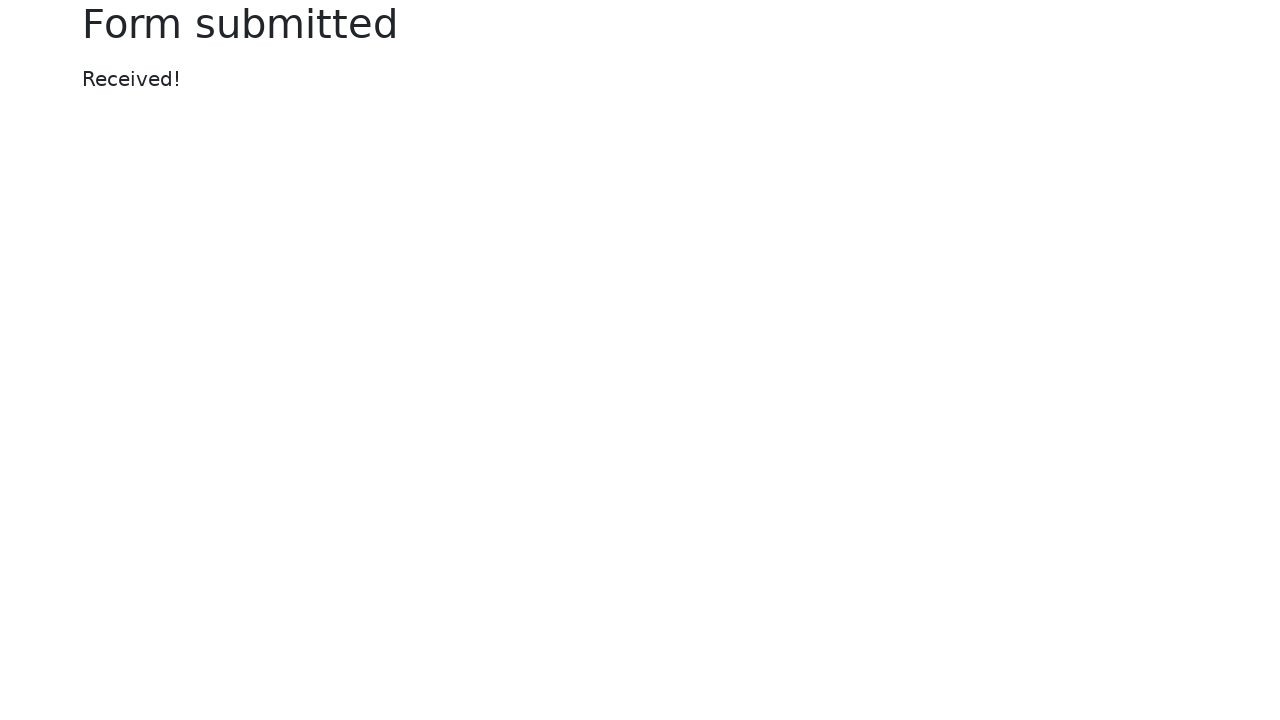

Form submission message appeared
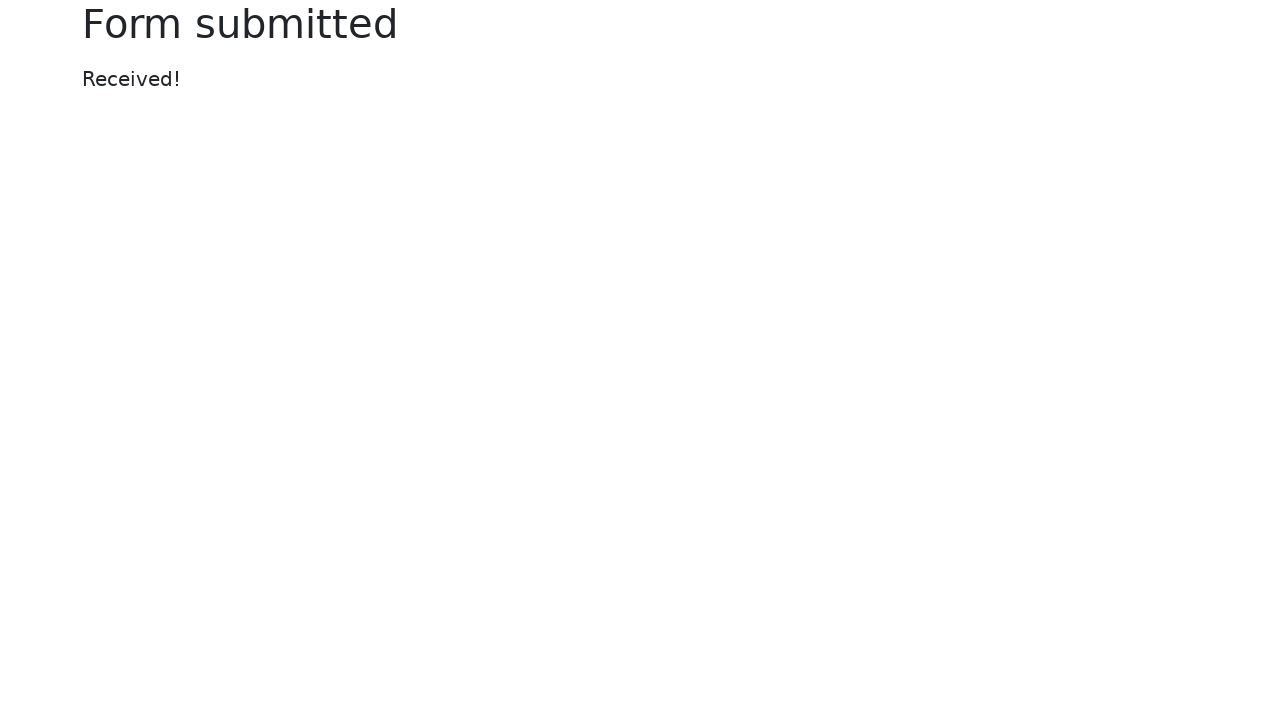

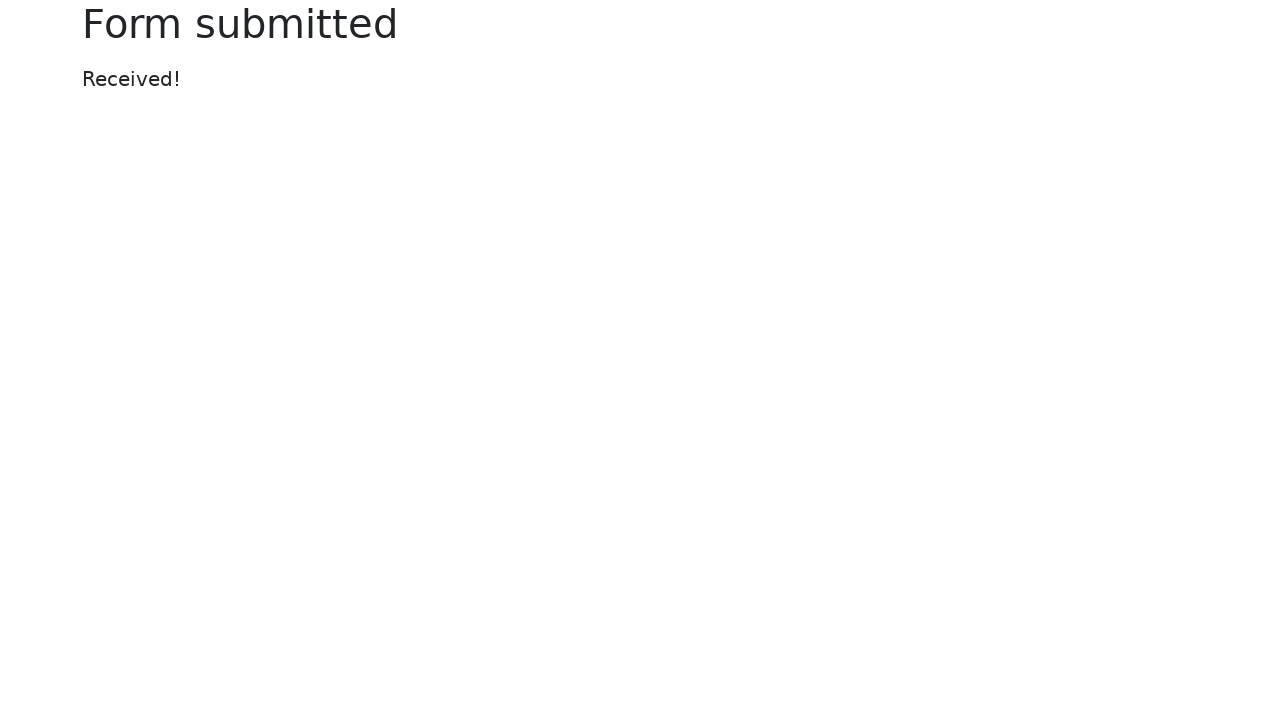